Tests responsive design by checking the page at different viewport sizes (desktop, tablet, mobile)

Starting URL: https://airwave2.netlify.app

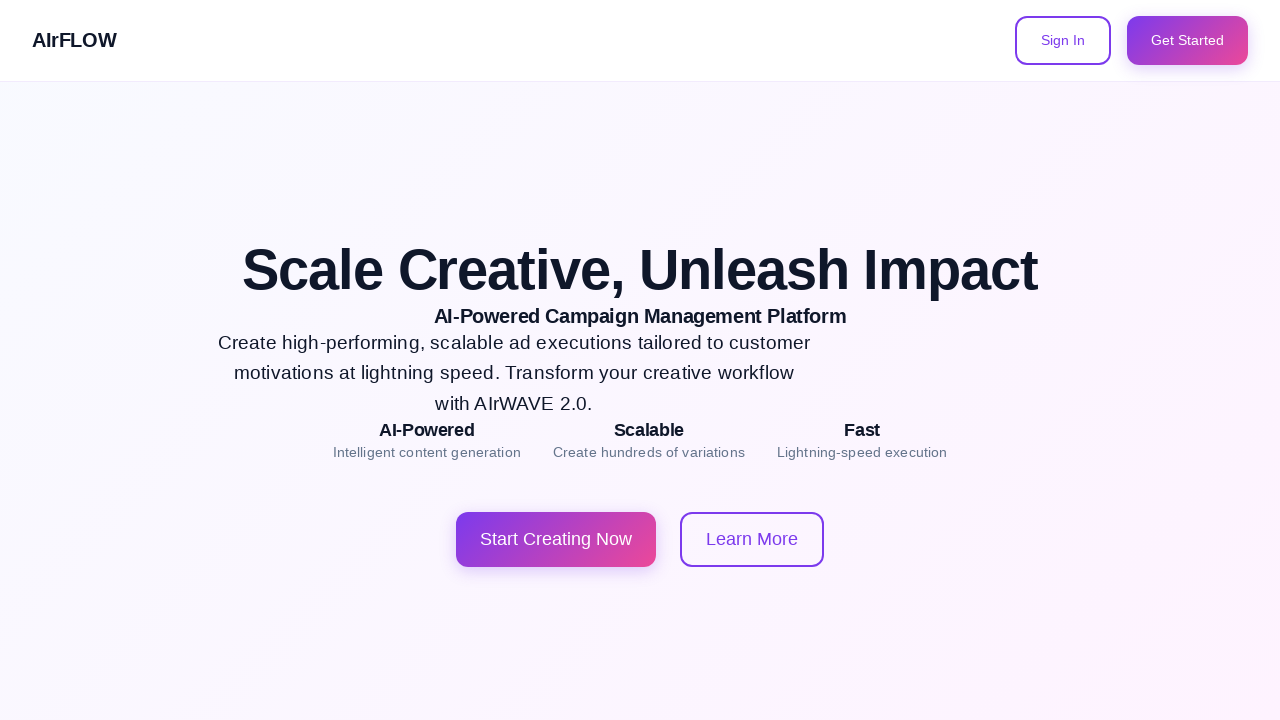

Waited for page to reach network idle state
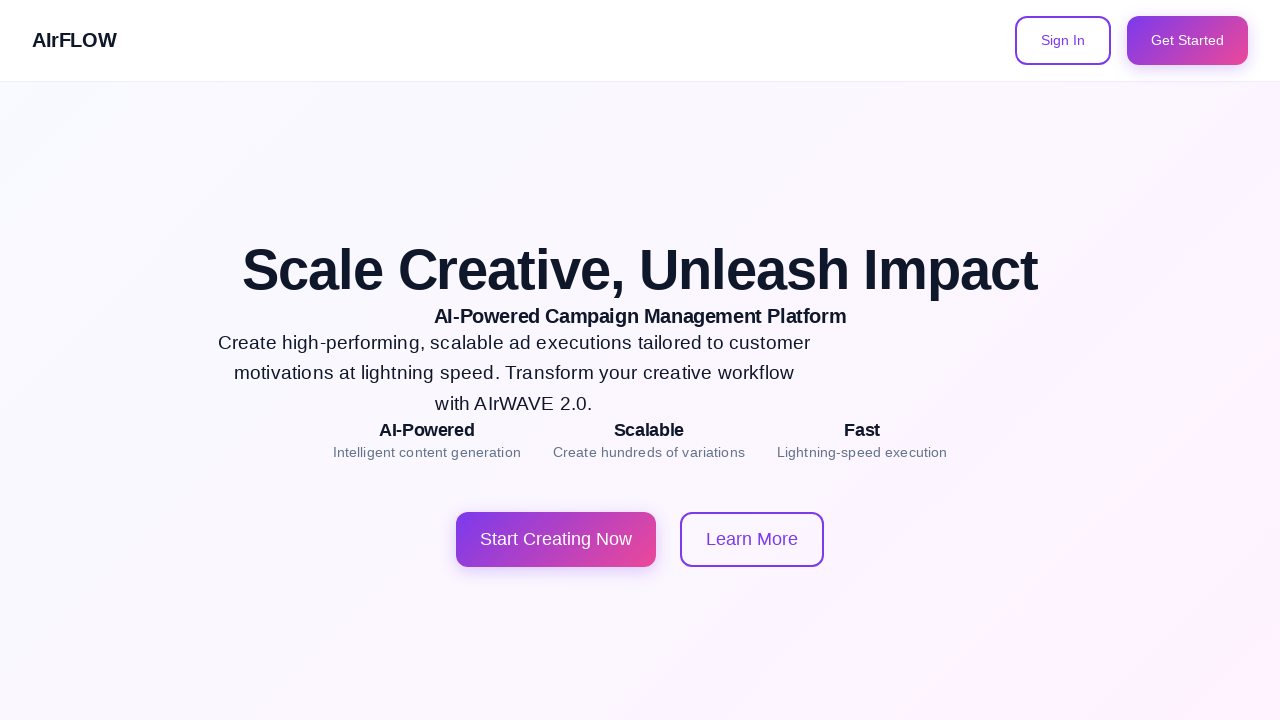

Waited 2 seconds for page content to stabilize
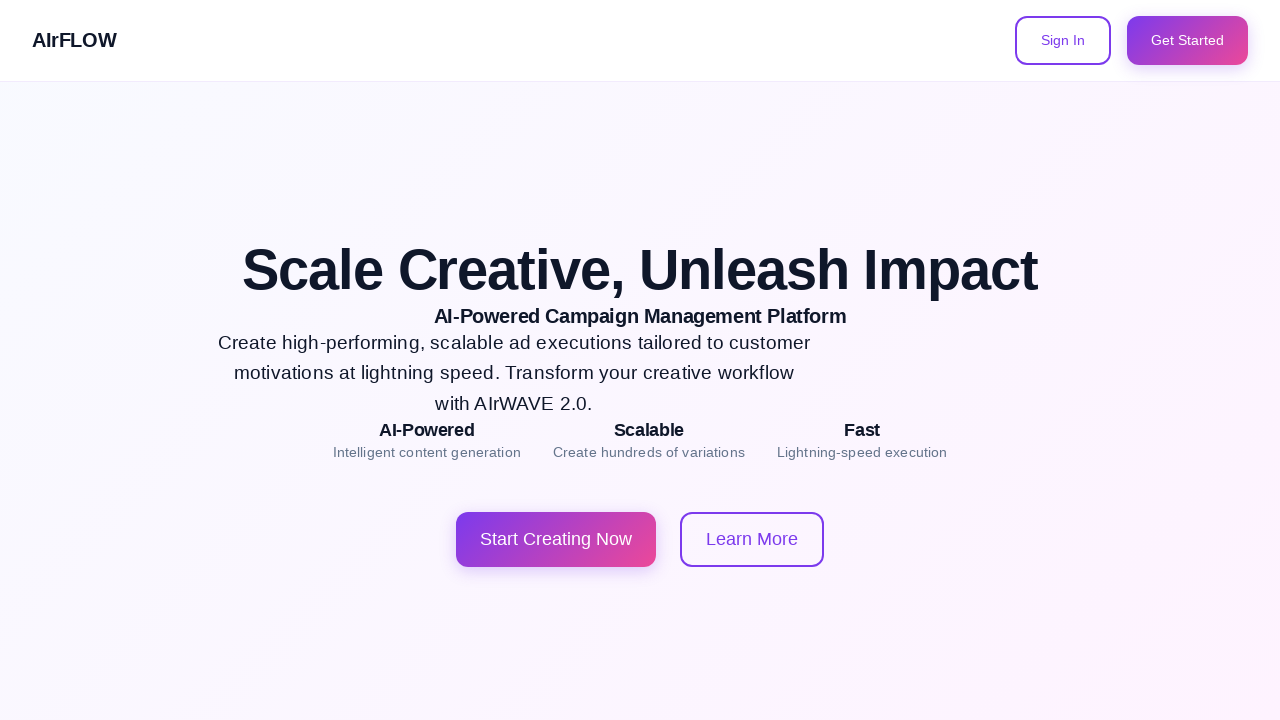

Set viewport to desktop size (1920x1080)
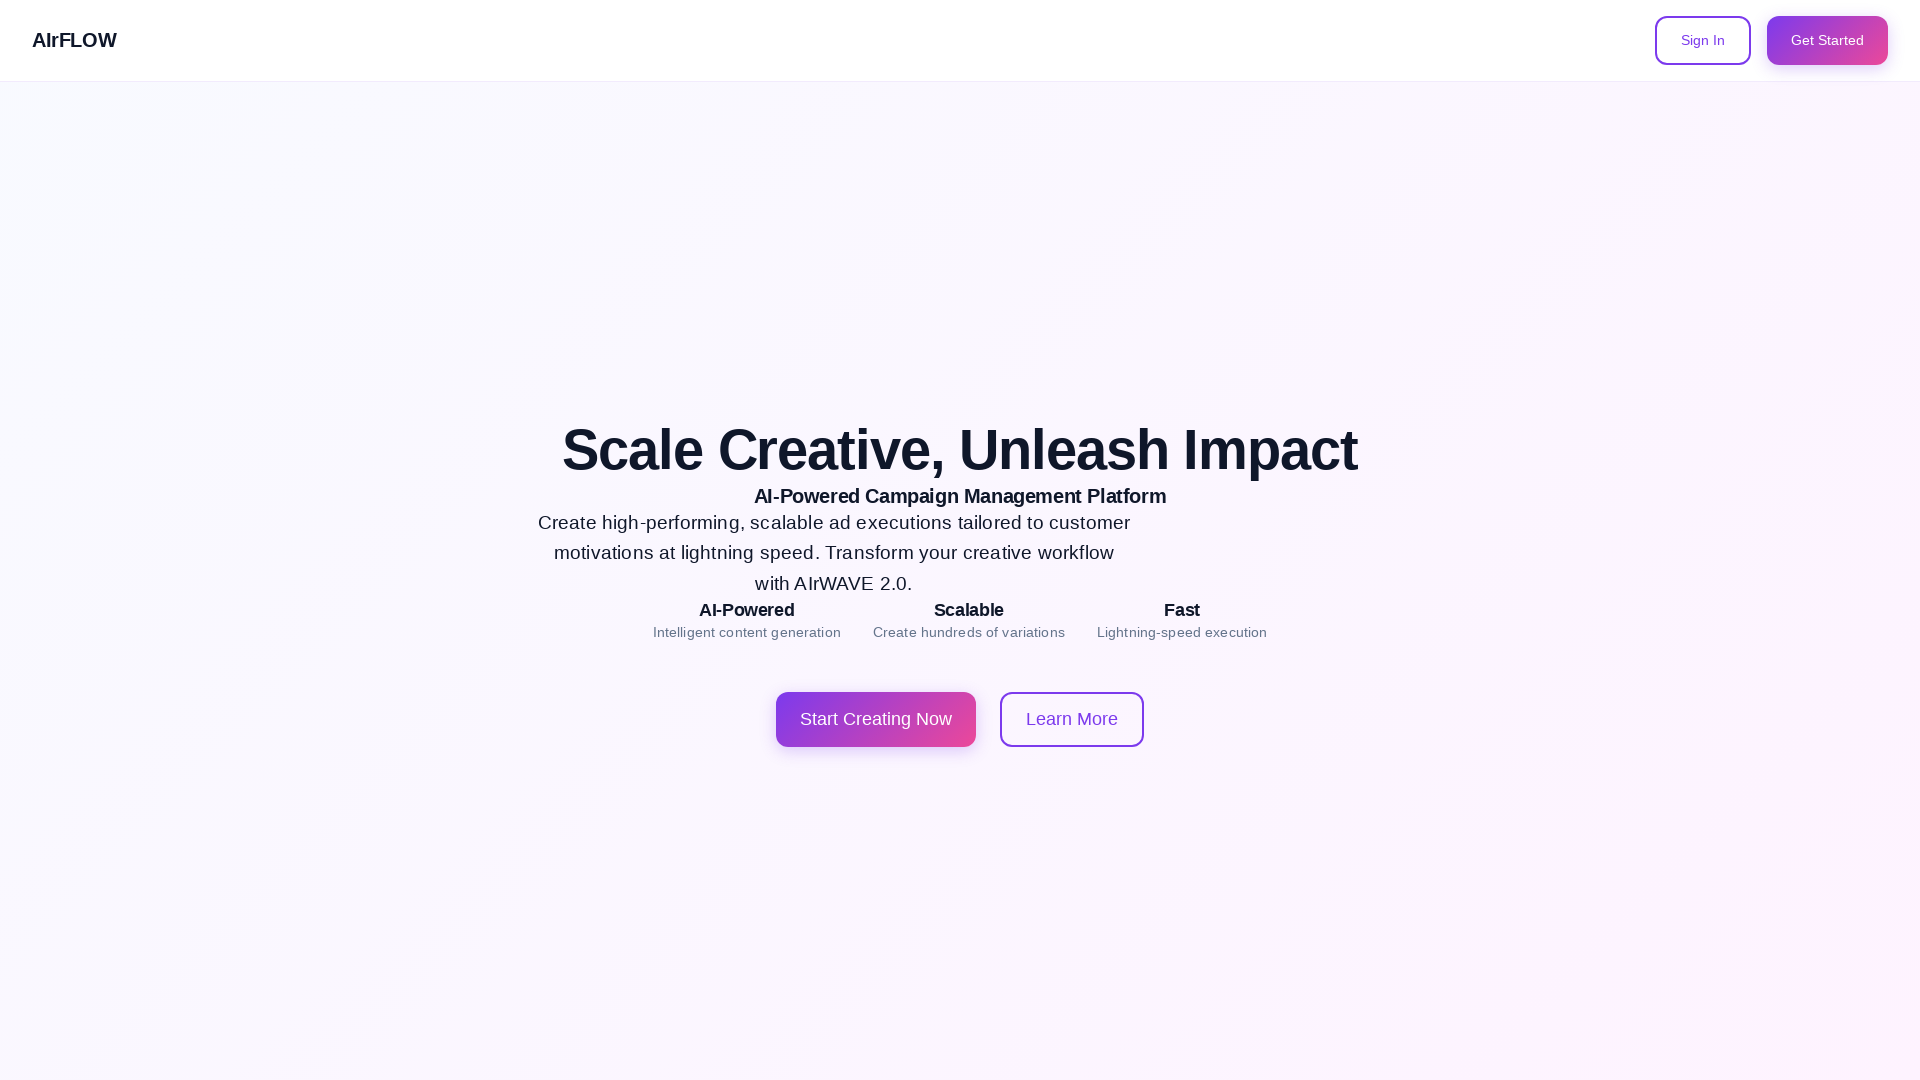

Waited 1 second for desktop layout to render
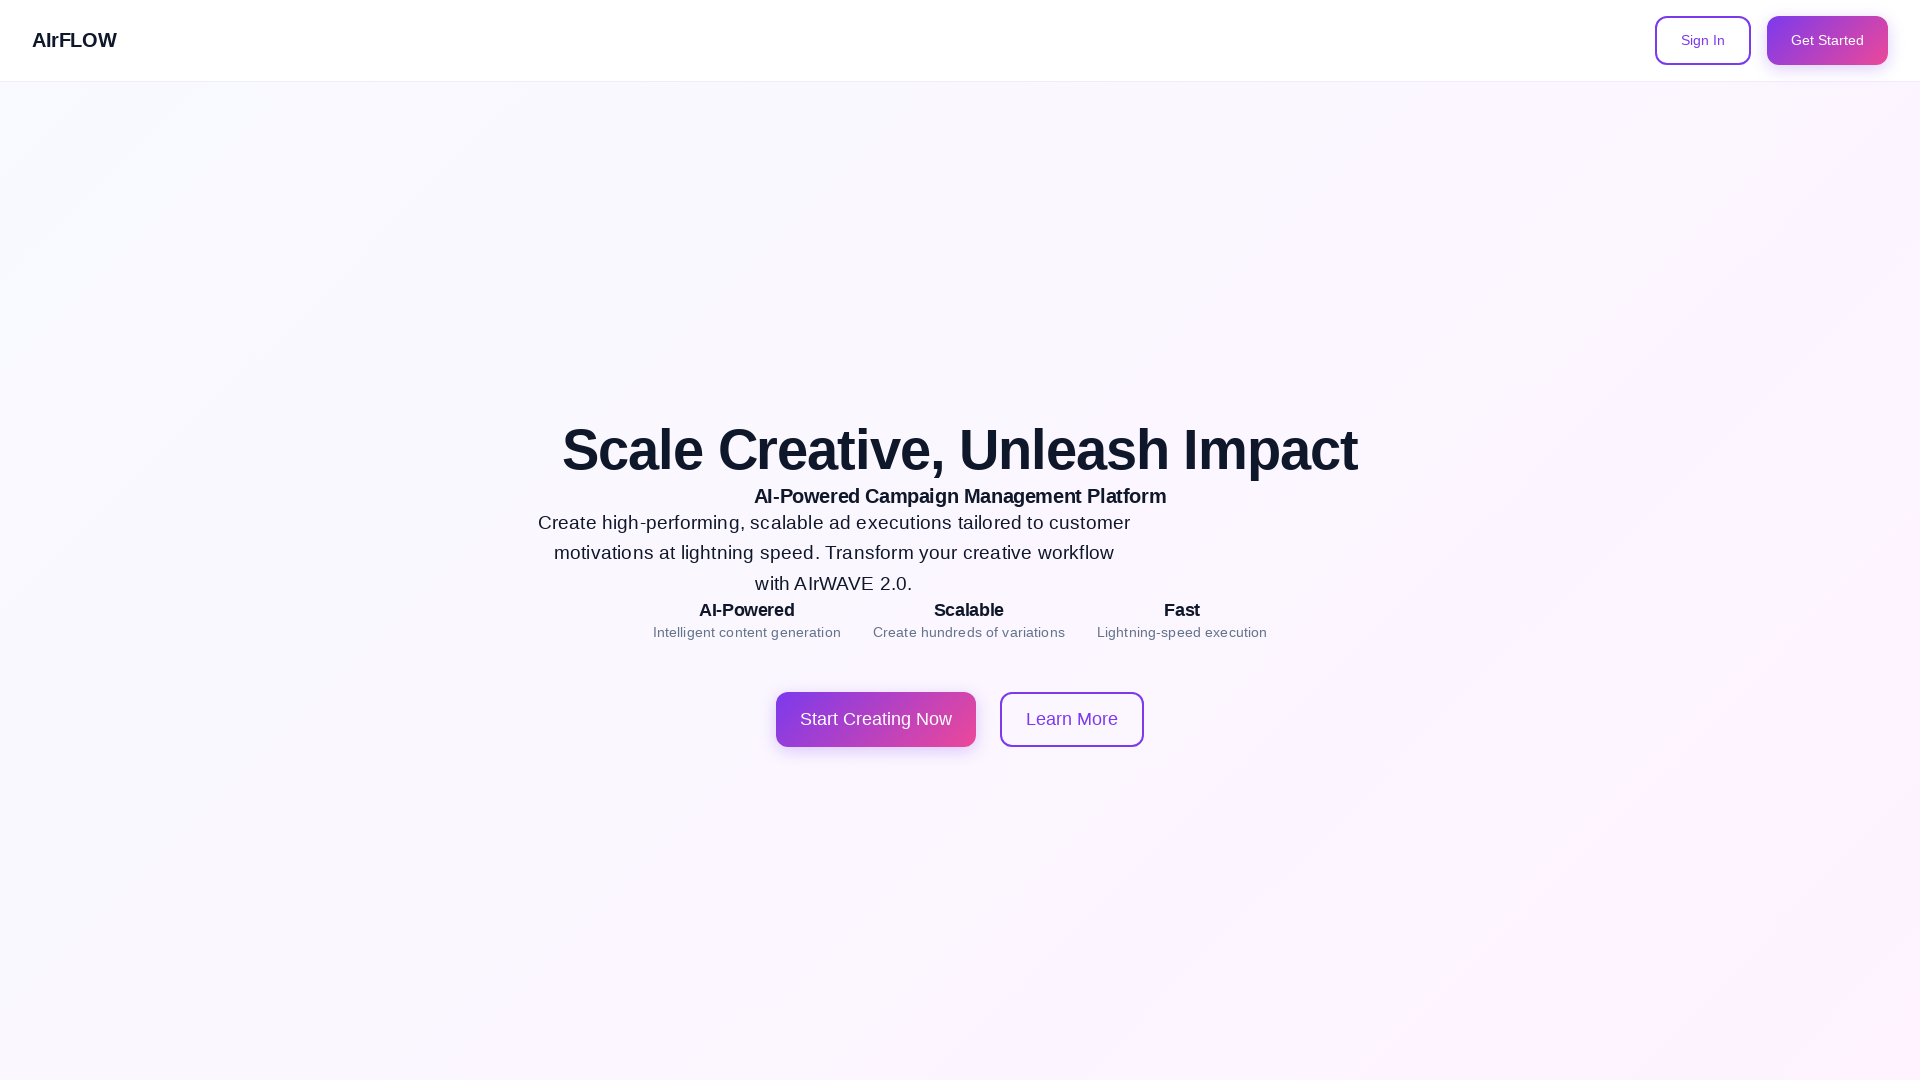

Set viewport to tablet size (1024x768)
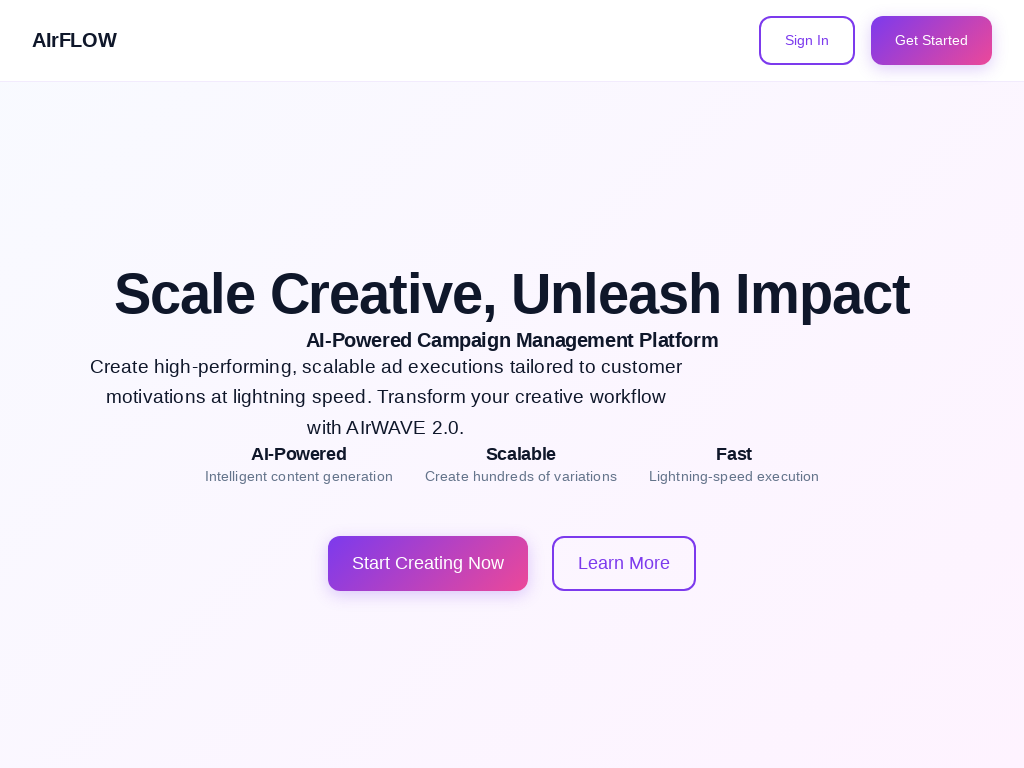

Waited 1 second for tablet layout to render
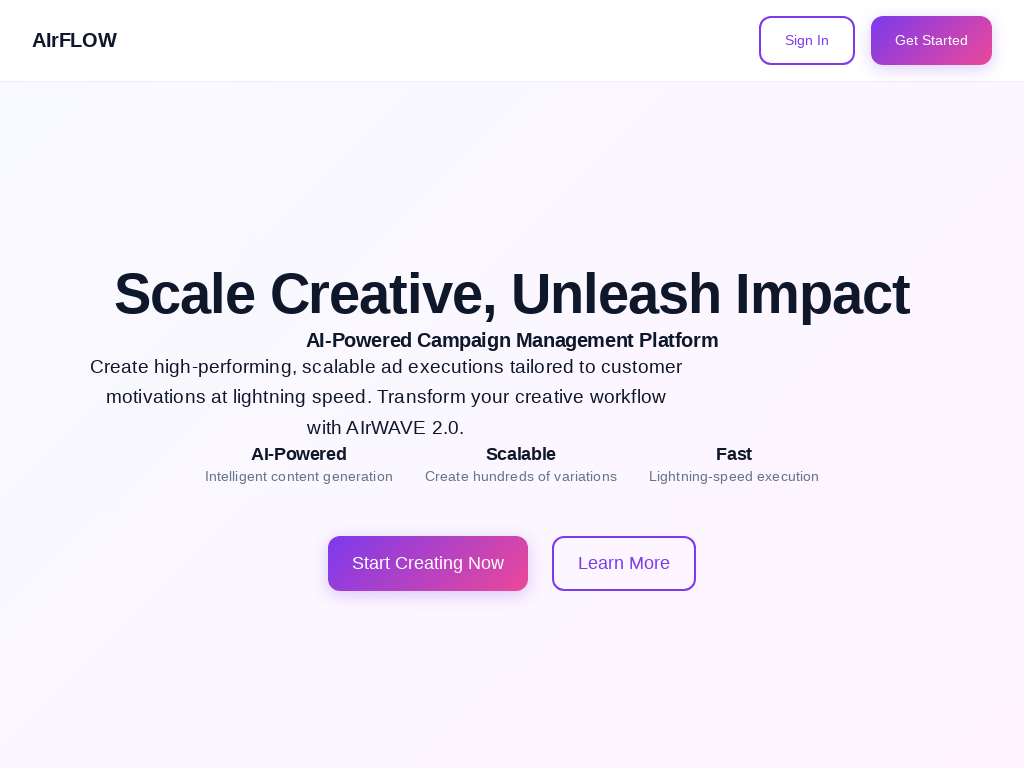

Set viewport to mobile size (375x667)
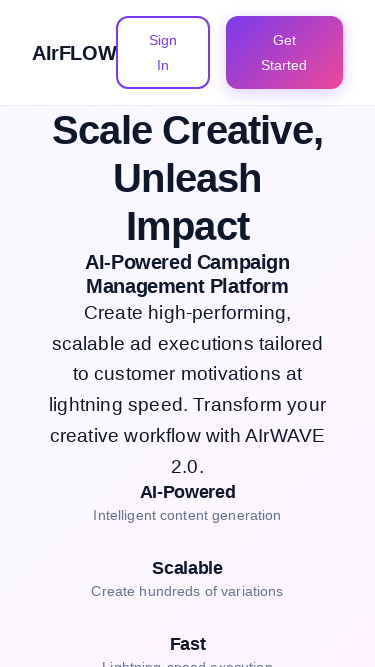

Waited 1 second for mobile layout to render
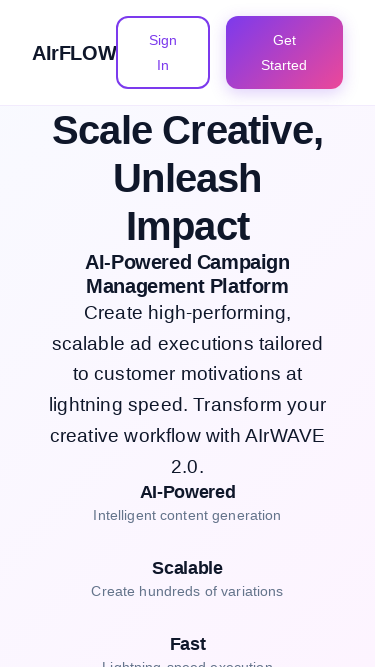

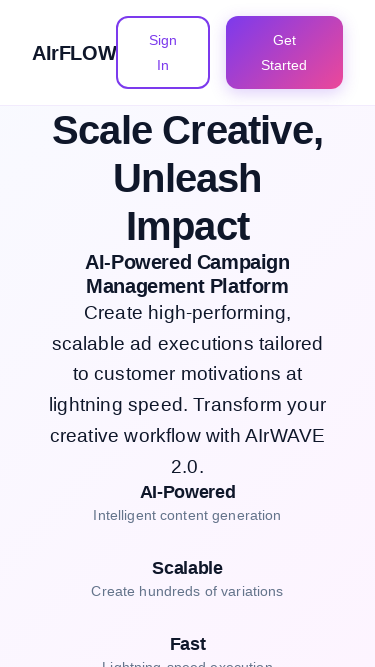